Tests JavaScript prompt handling by switching to an iframe, triggering a prompt dialog, entering text, and verifying the result

Starting URL: https://www.w3schools.com/js/tryit.asp?filename=tryjs_prompt

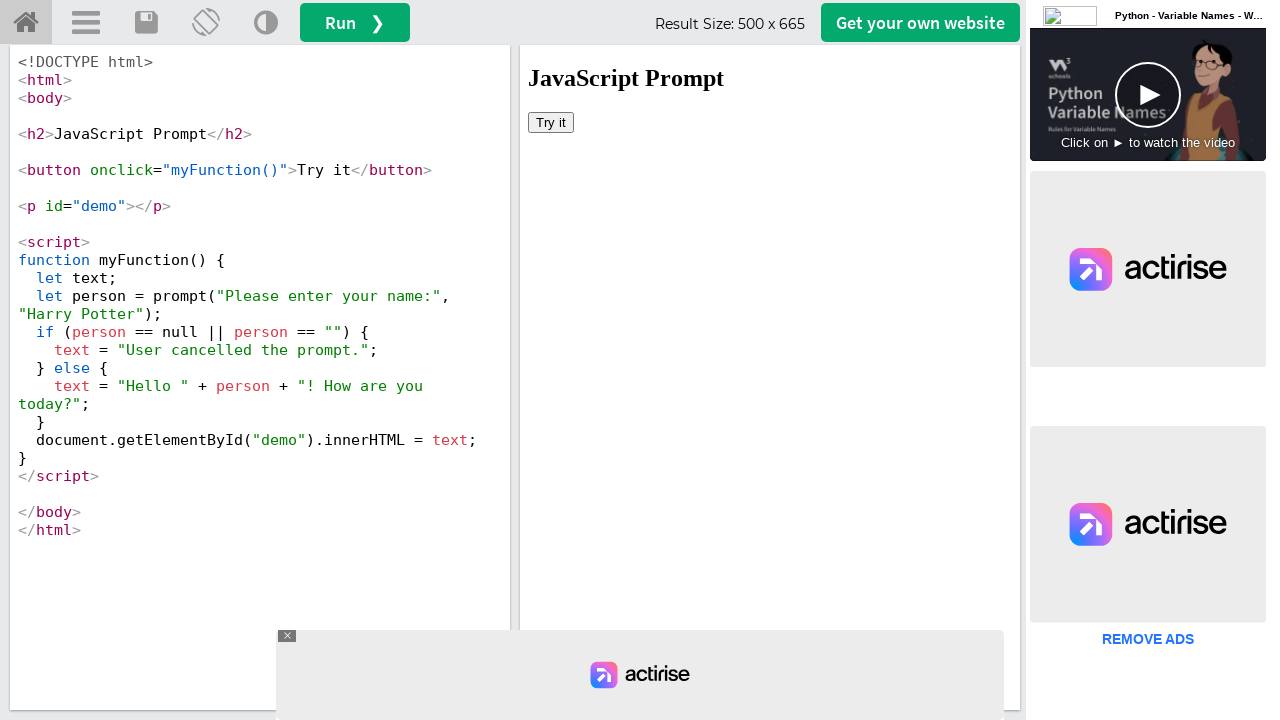

Switched to iframe with id 'iframeResult'
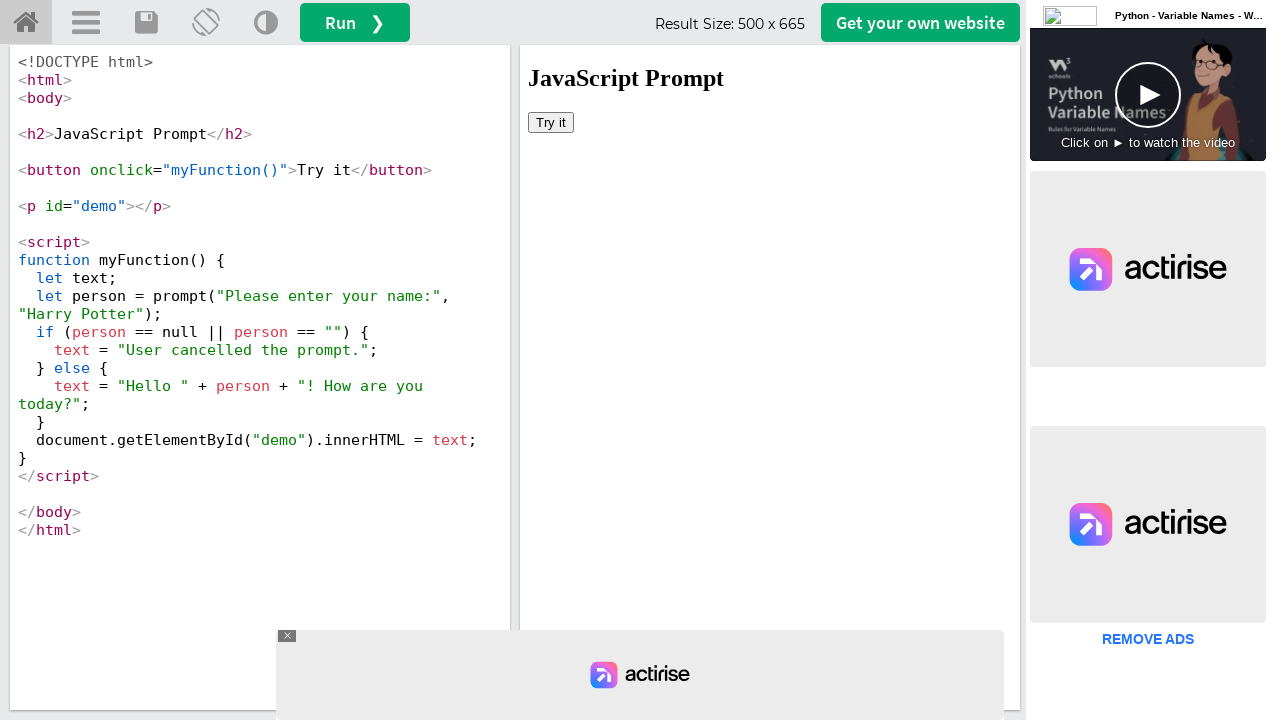

Clicked 'Try' button in iframe at (551, 122) on xpath=//button[contains(text(),'Try')]
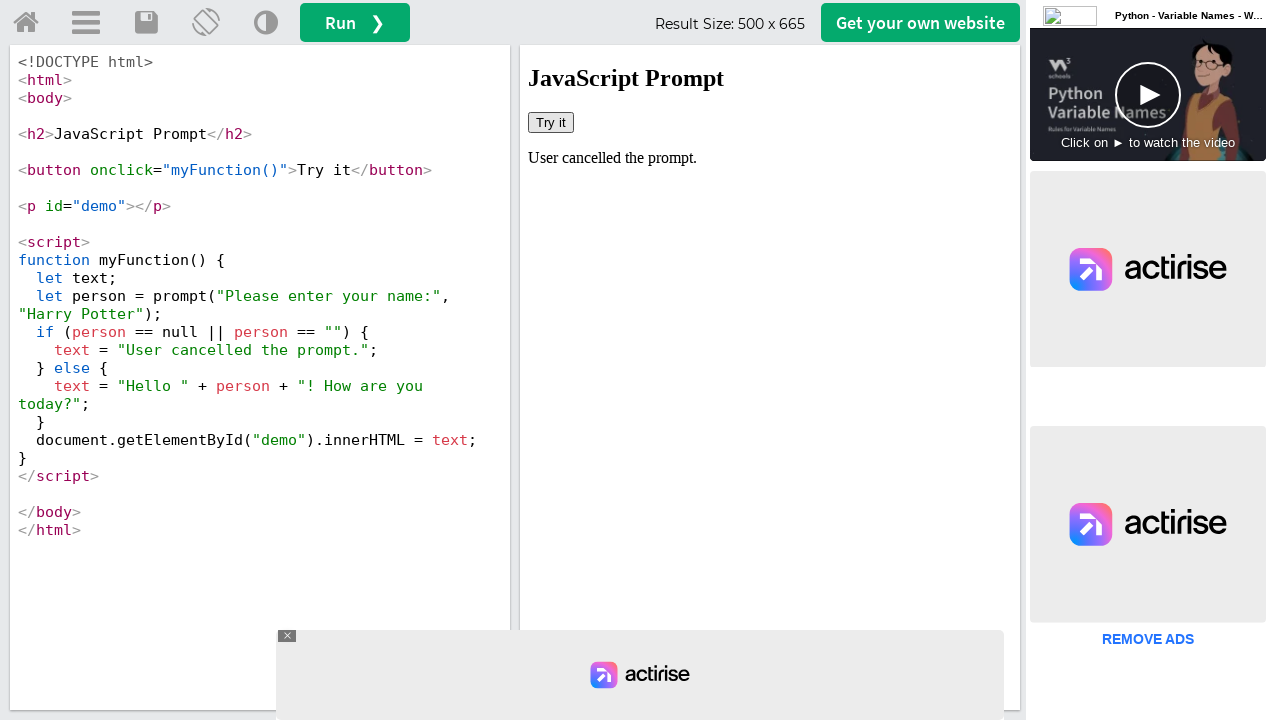

Set up dialog handler to accept prompts with text 'Jyoti'
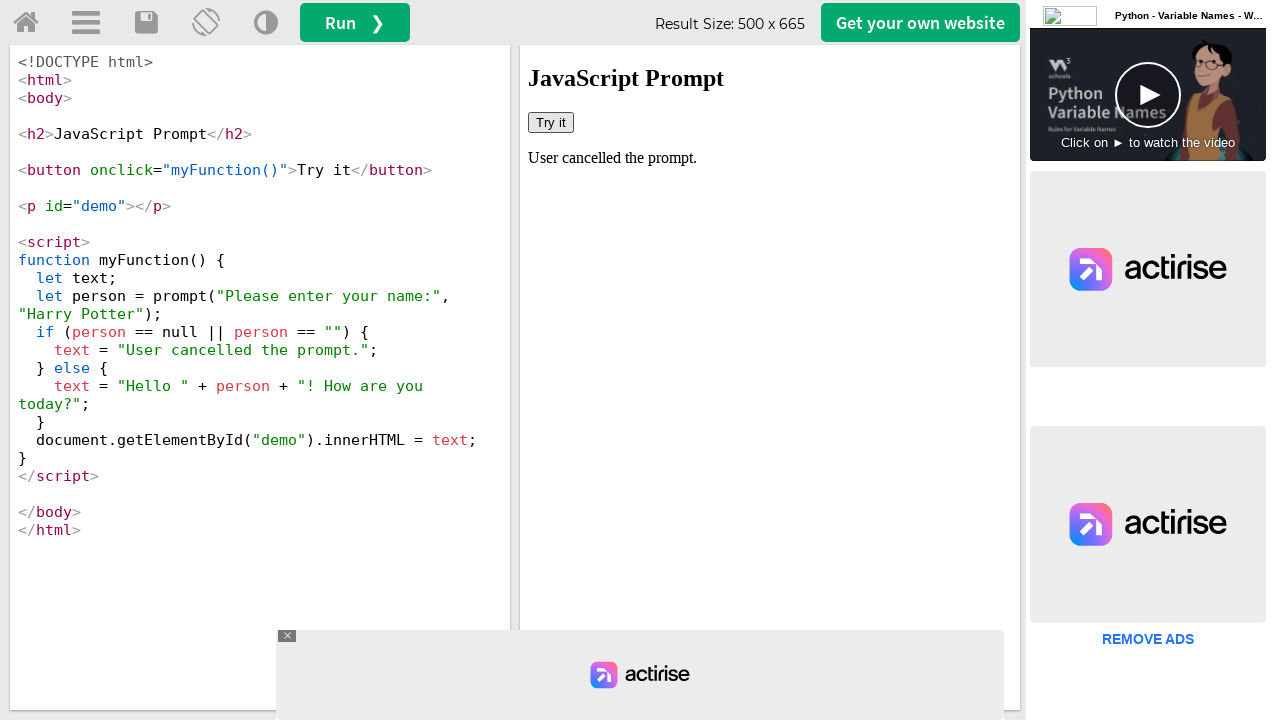

Clicked 'Try' button again to trigger prompt dialog at (551, 122) on xpath=//button[contains(text(),'Try')]
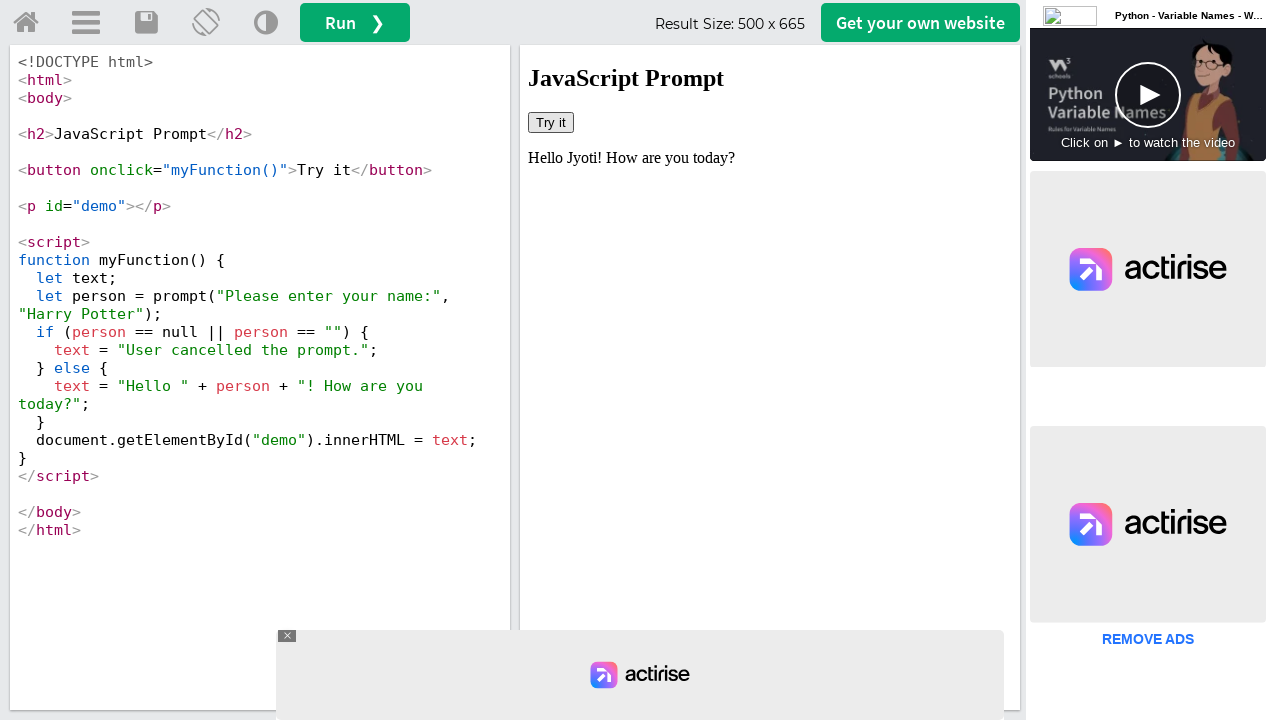

Retrieved text content from #demo element
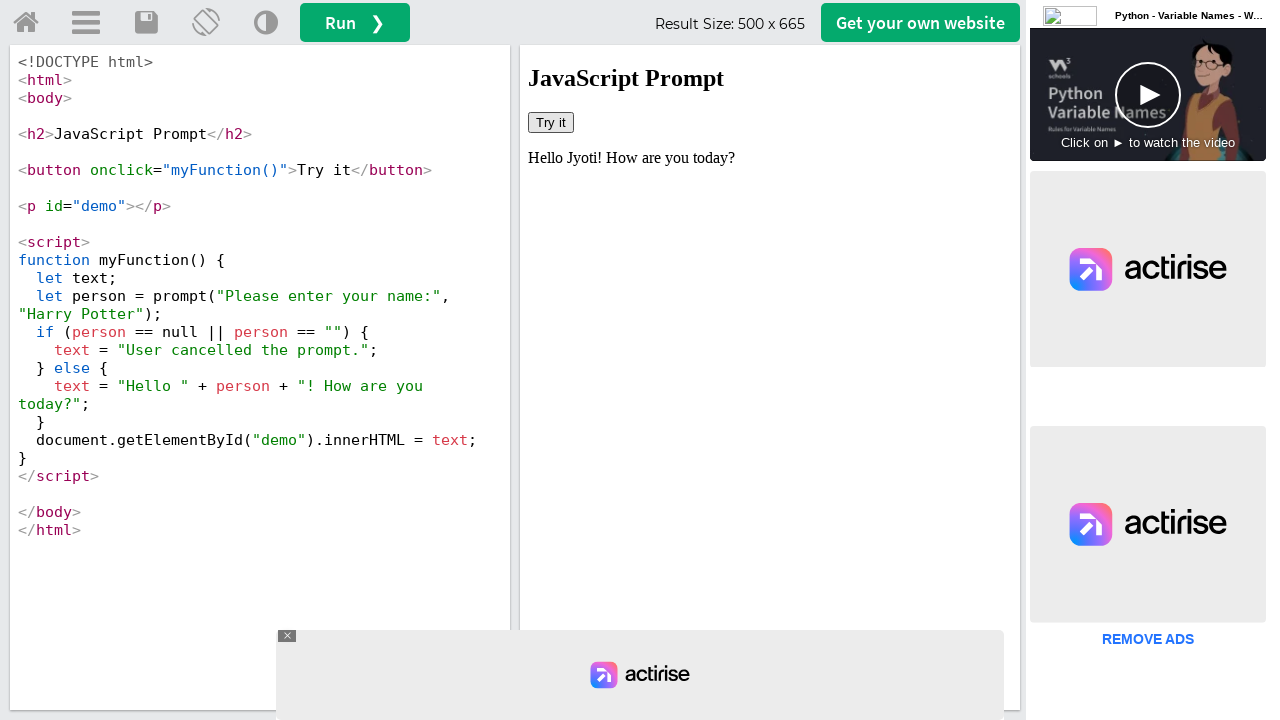

Verified that 'Jyoti' appears in the demo text - test passed
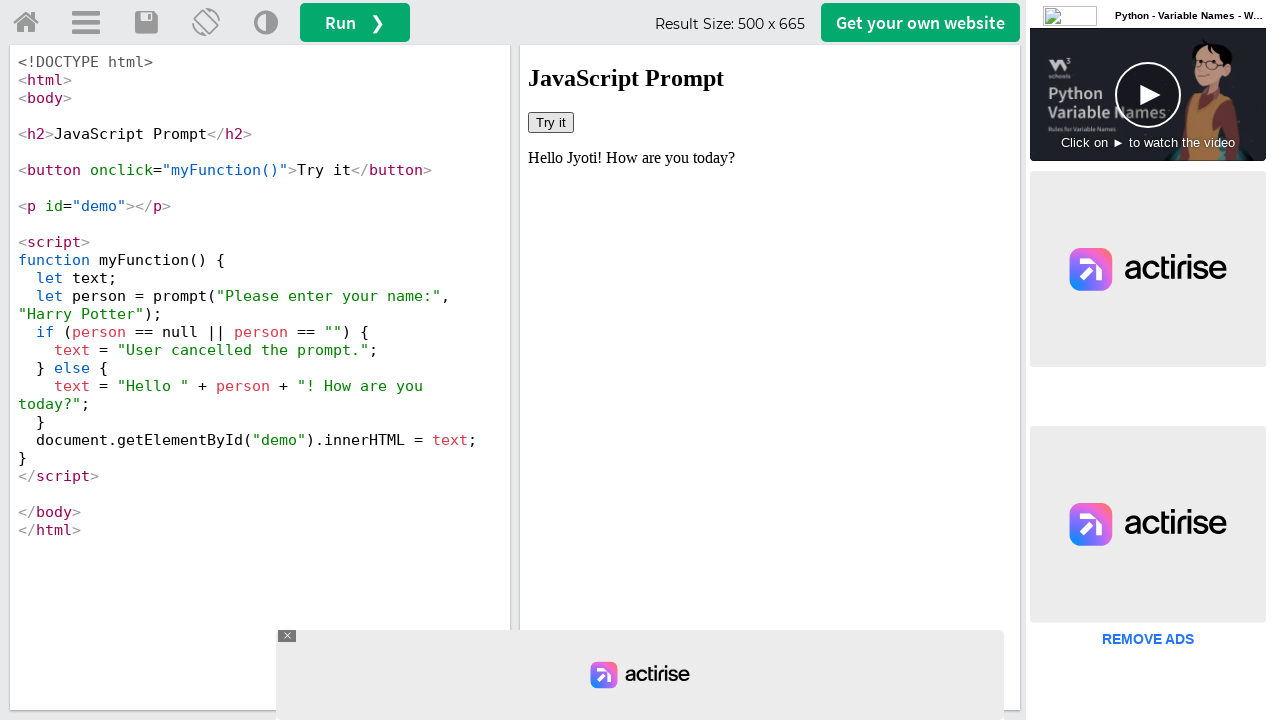

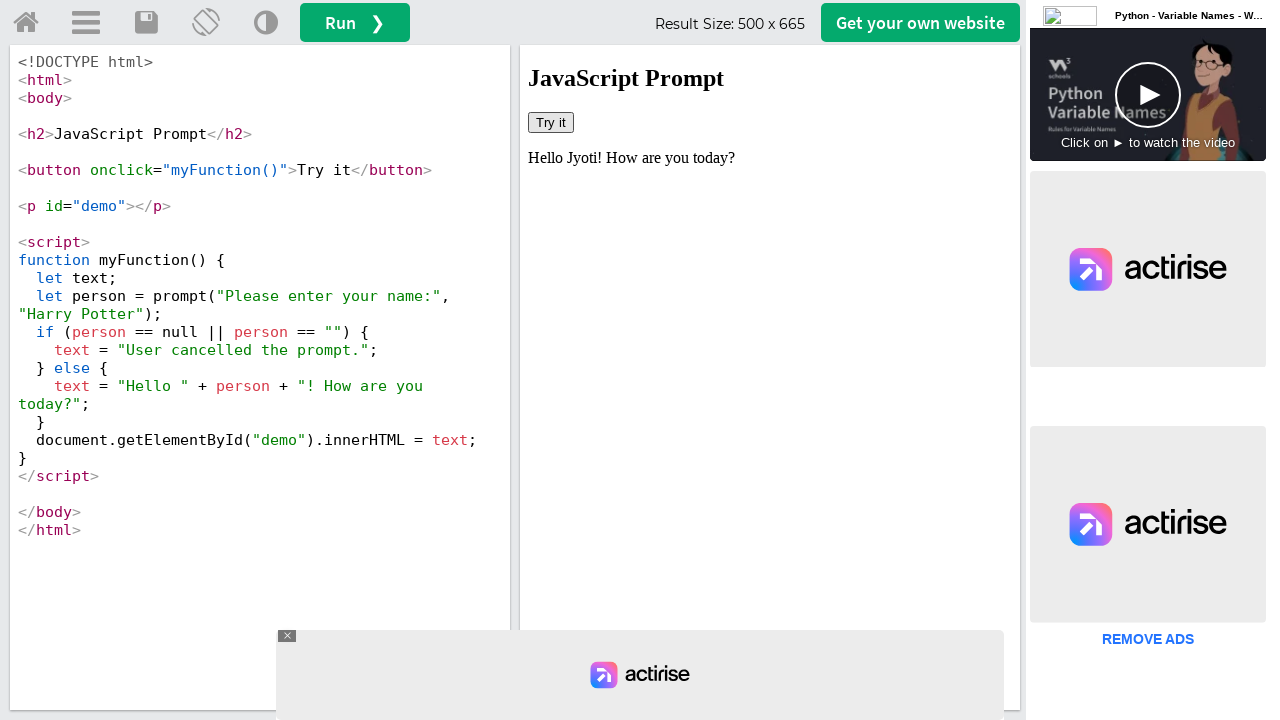